Tests URLVoid website search functionality by entering a domain name in the search field and clicking the search button to retrieve domain information.

Starting URL: https://www.urlvoid.com/

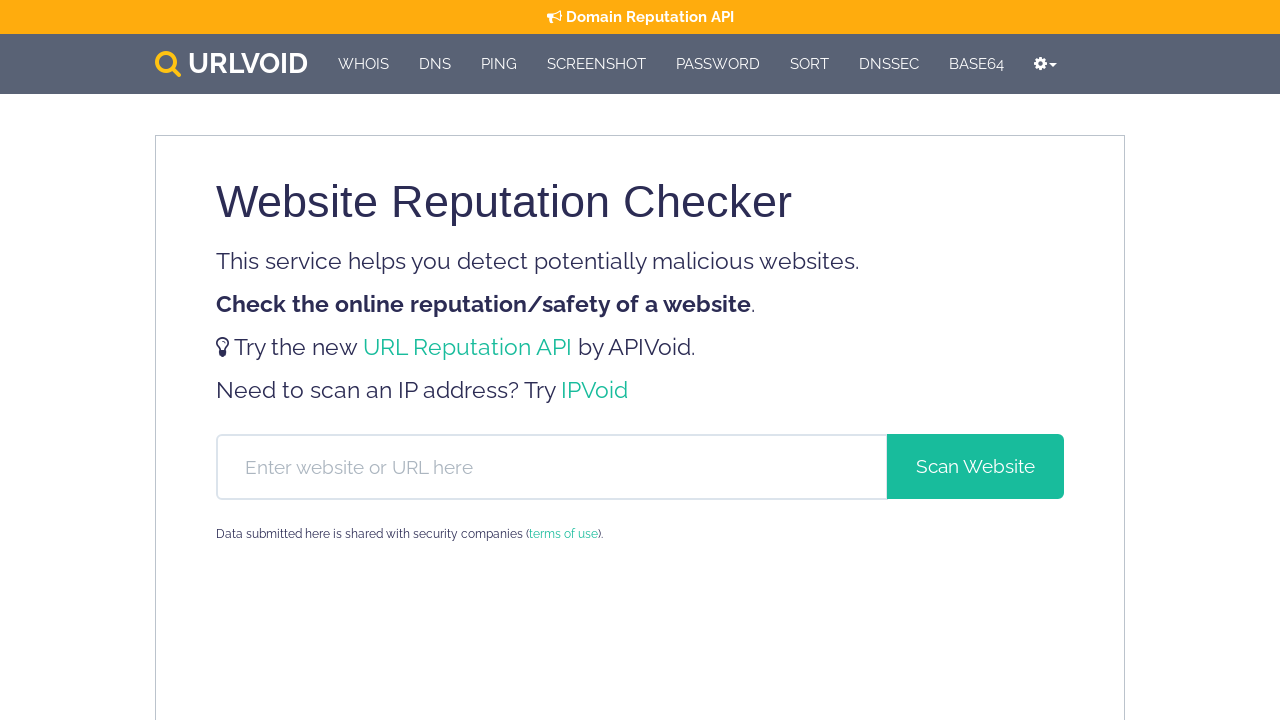

Filled domain search field with 'example.com' on #hf-domain
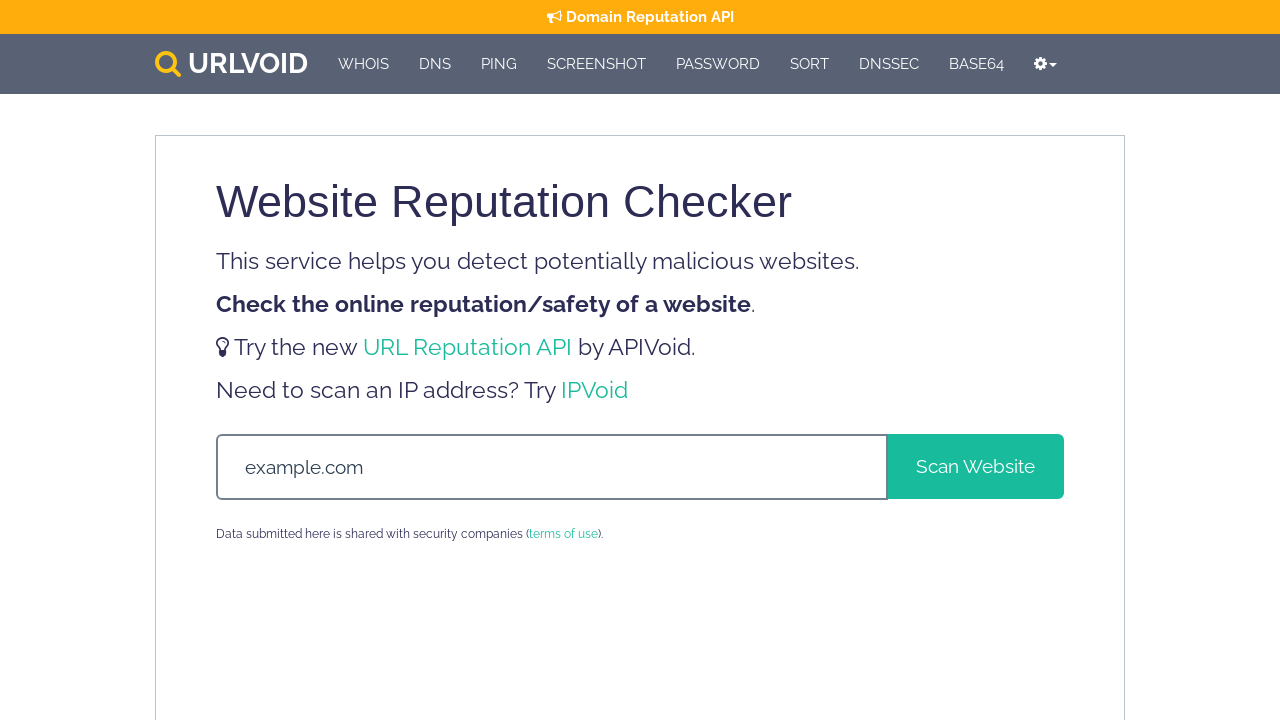

Clicked search button to retrieve domain information at (976, 466) on #header-form > div > span > button
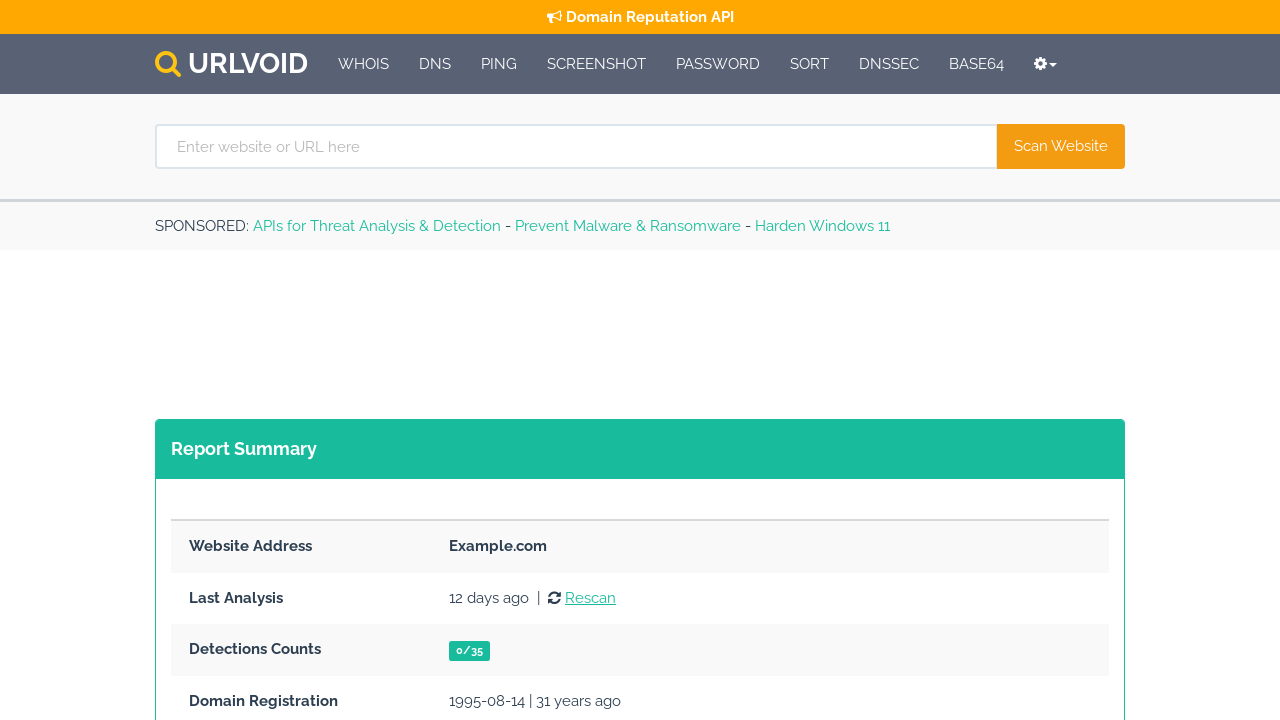

URLVoid results page loaded with domain information table
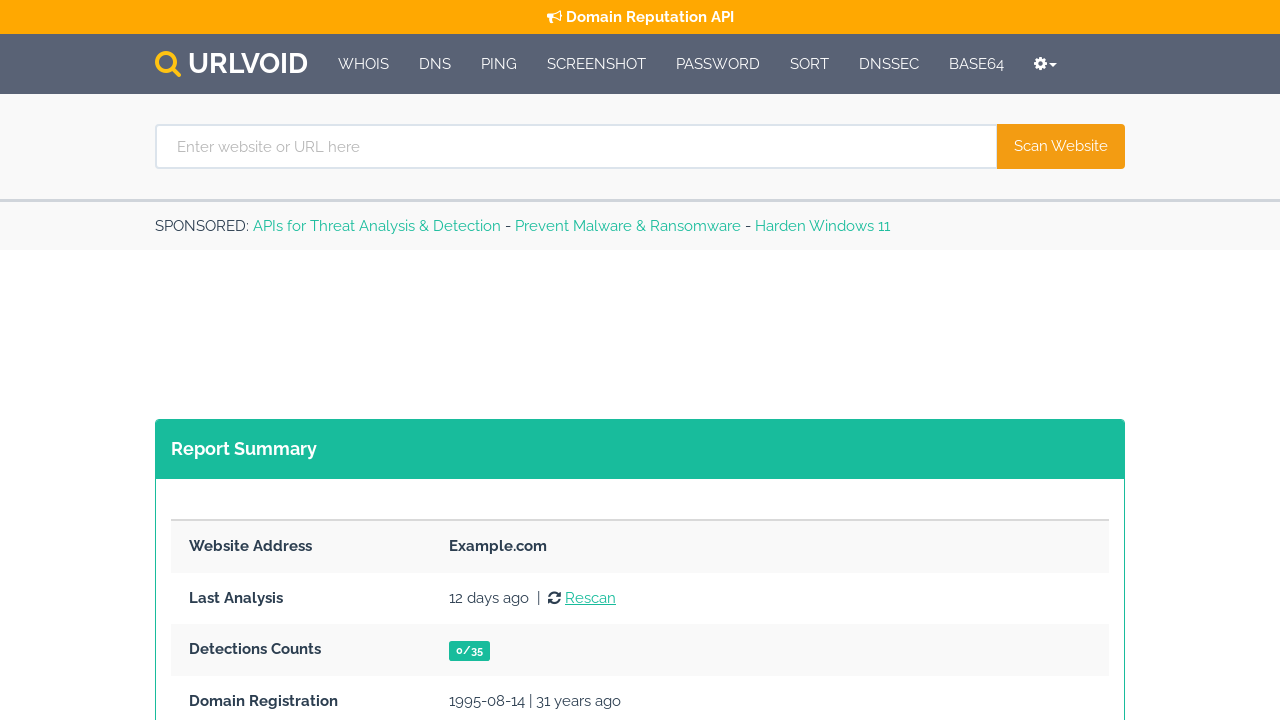

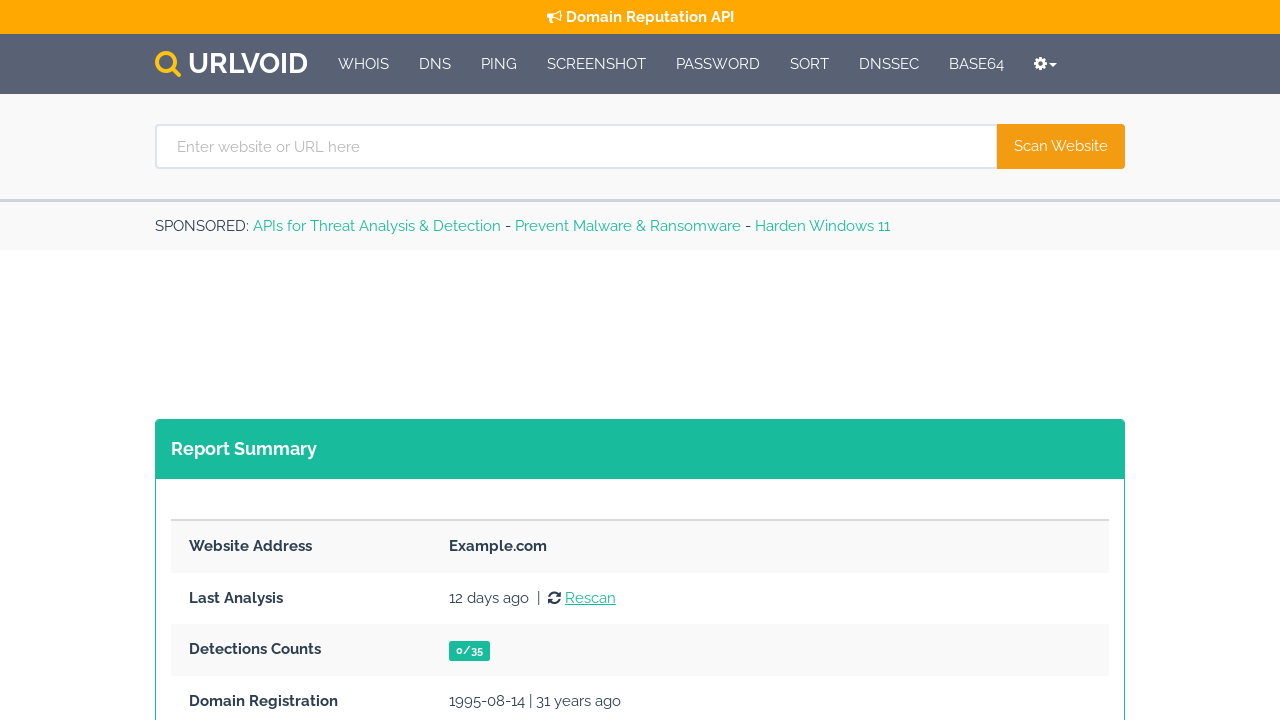